Tests hover functionality by moving the mouse to the third image on the page and verifying that the hidden text becomes visible.

Starting URL: http://the-internet.herokuapp.com/hovers

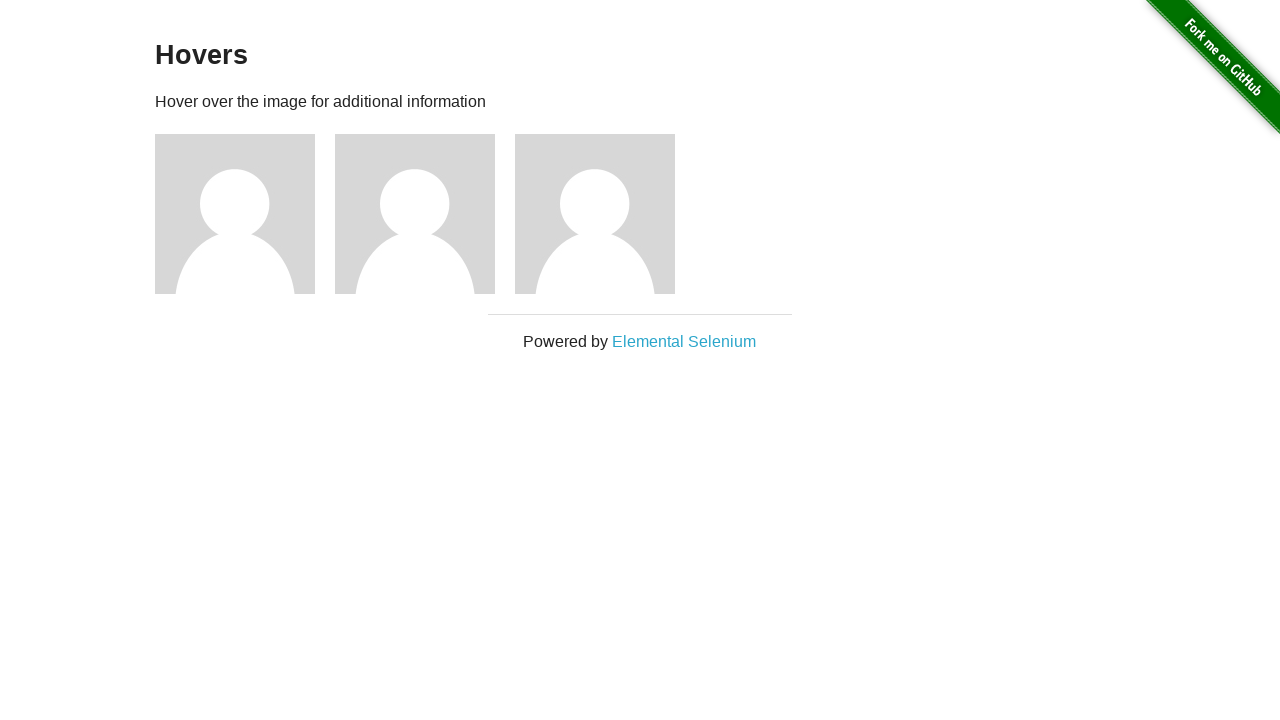

Hovered over the third image on the page at (605, 214) on div.figure >> nth=2
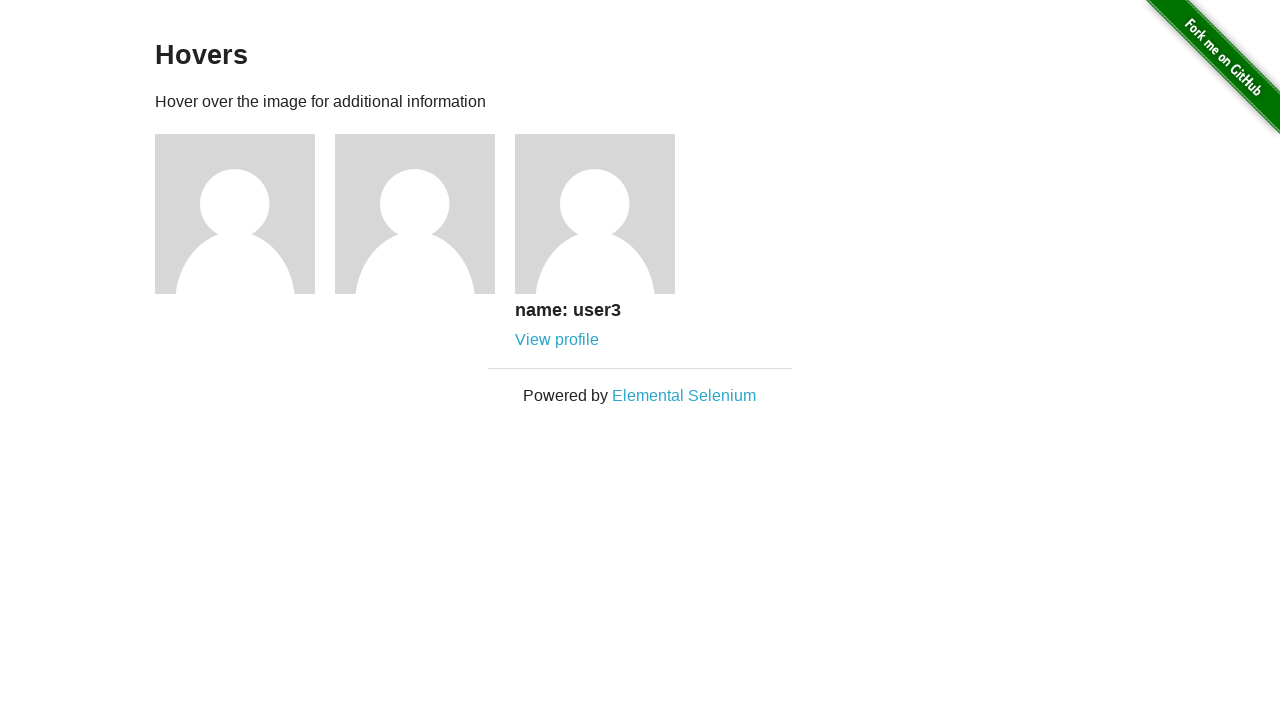

Waited for hidden text to become visible on hover
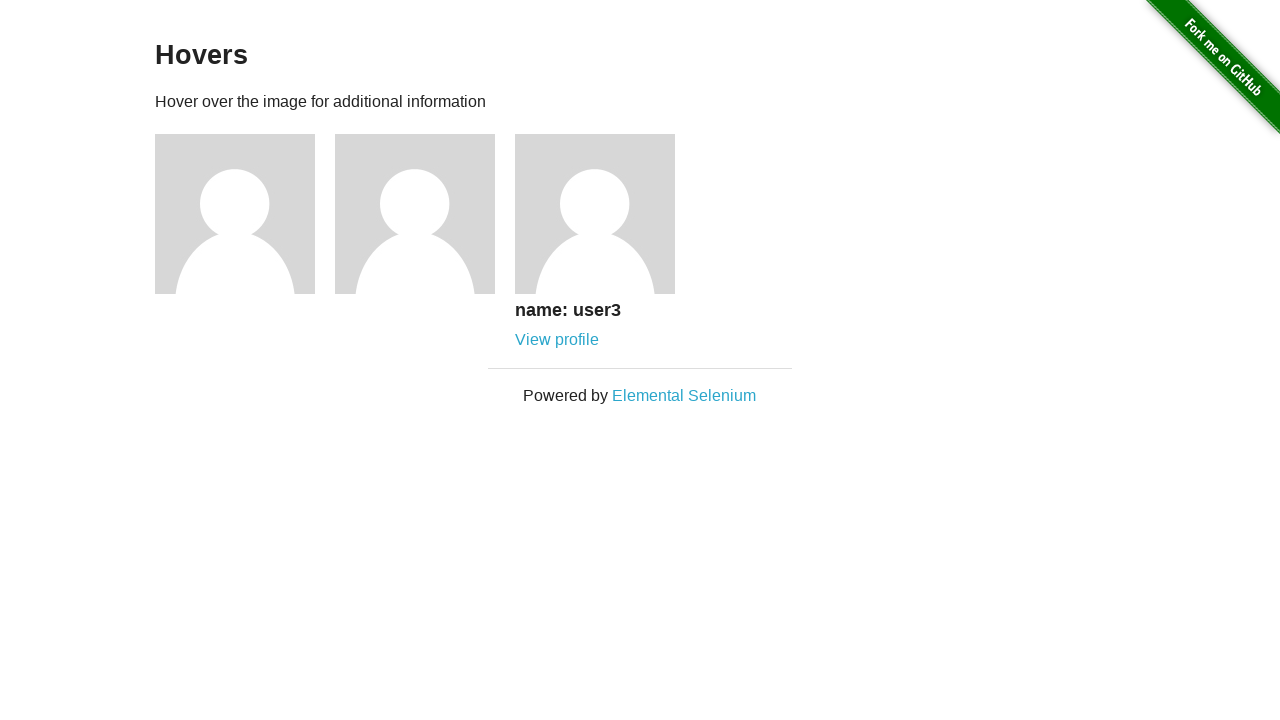

Verified hover text contains expected content: 'name: user3'
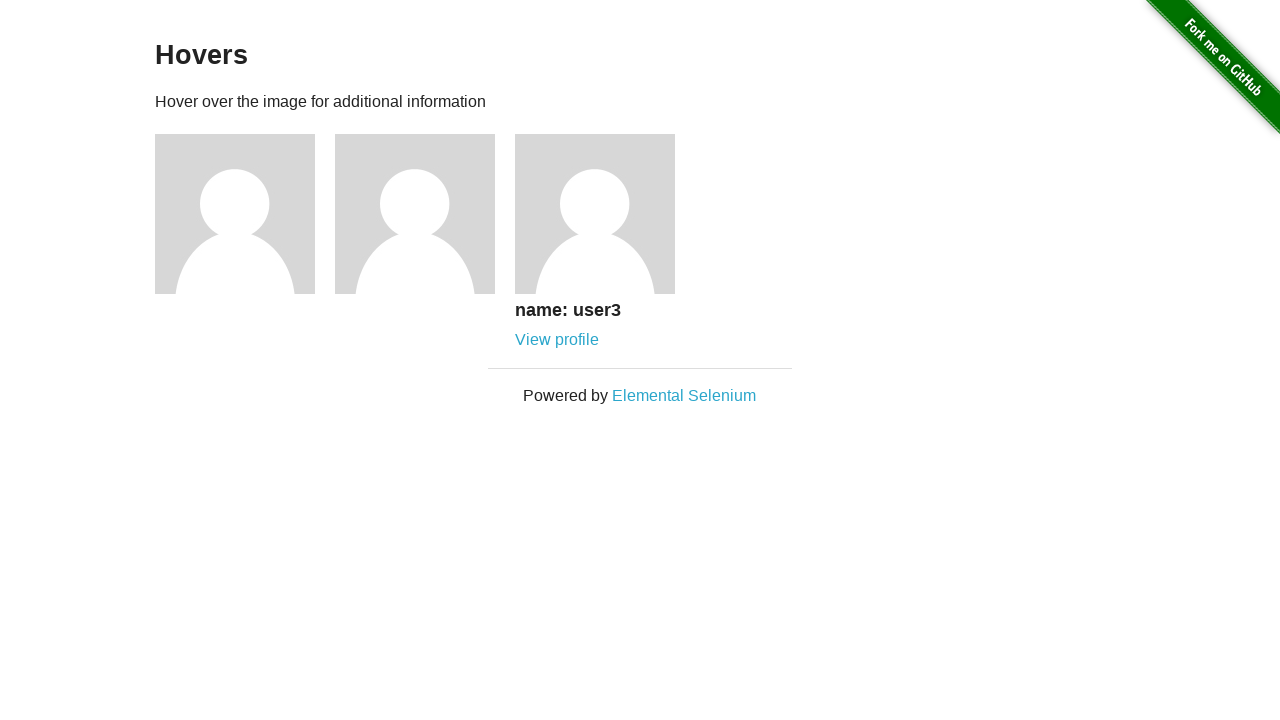

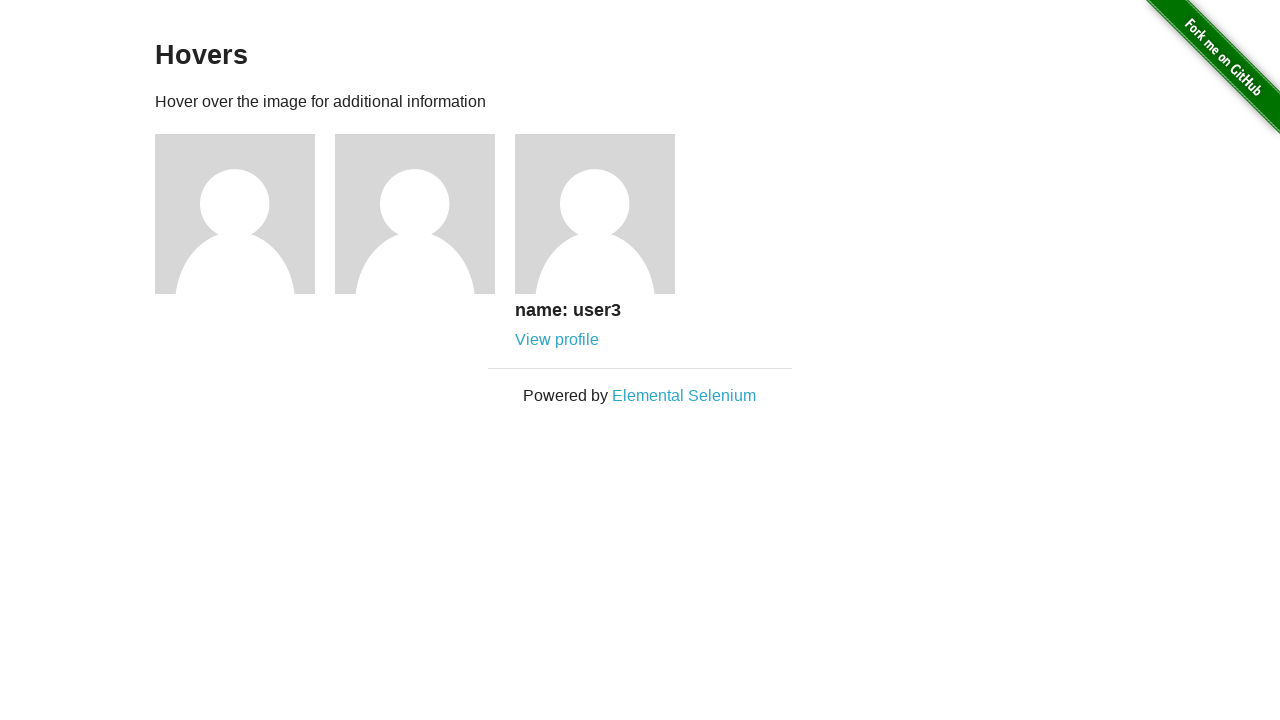